Tests accepting a simple JavaScript alert by clicking the JS Alert button, accepting the alert dialog, and verifying the result message

Starting URL: https://the-internet.herokuapp.com/javascript_alerts

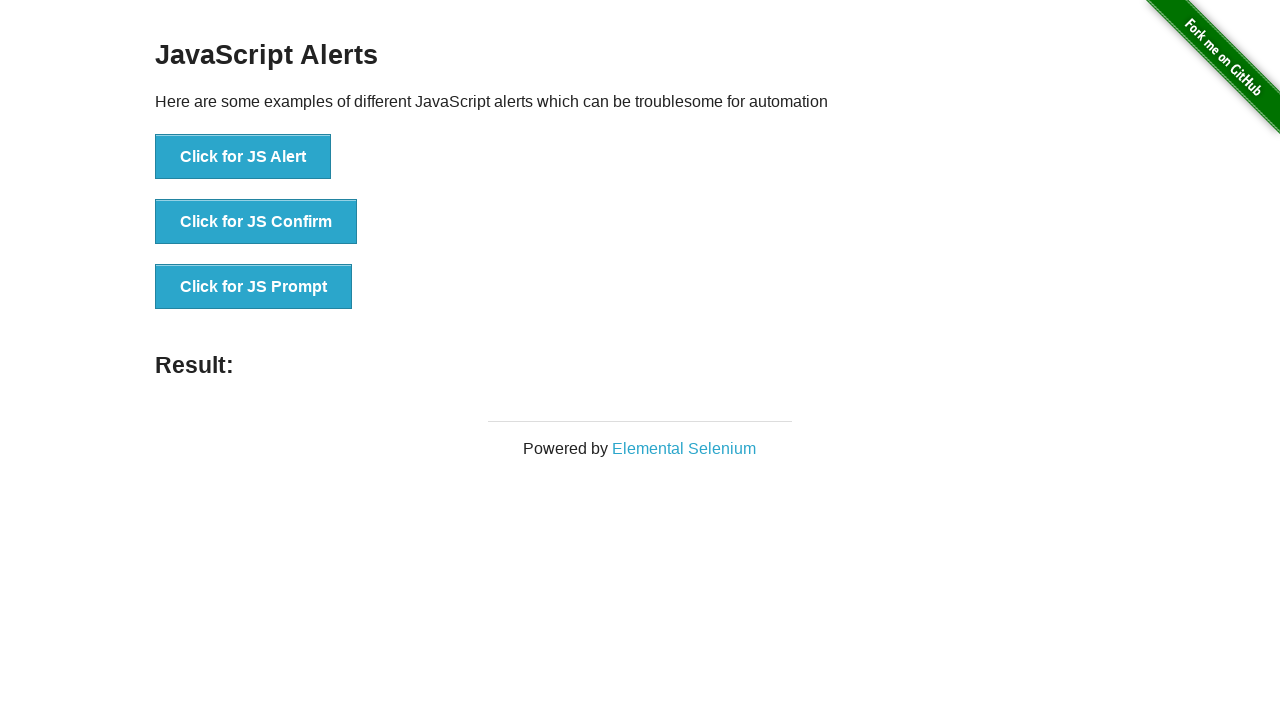

Clicked the JS Alert button at (243, 157) on xpath=//button[@onclick='jsAlert()']
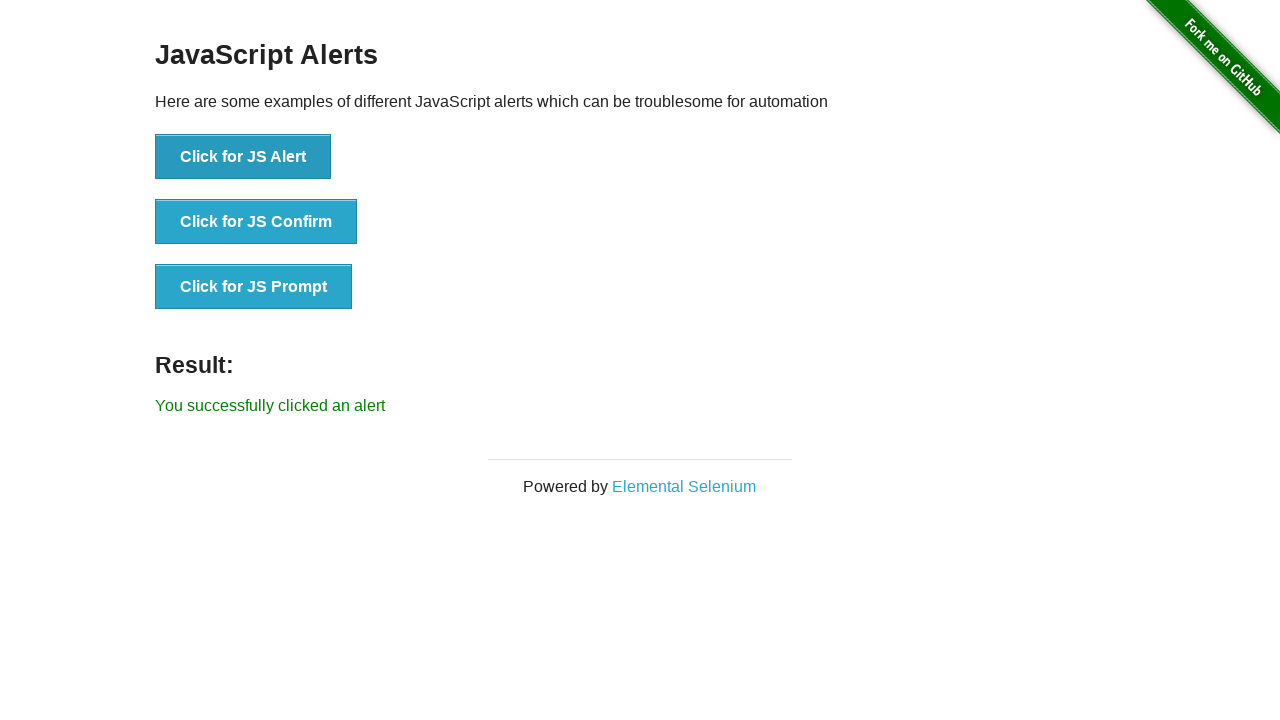

Set up dialog handler to accept alerts
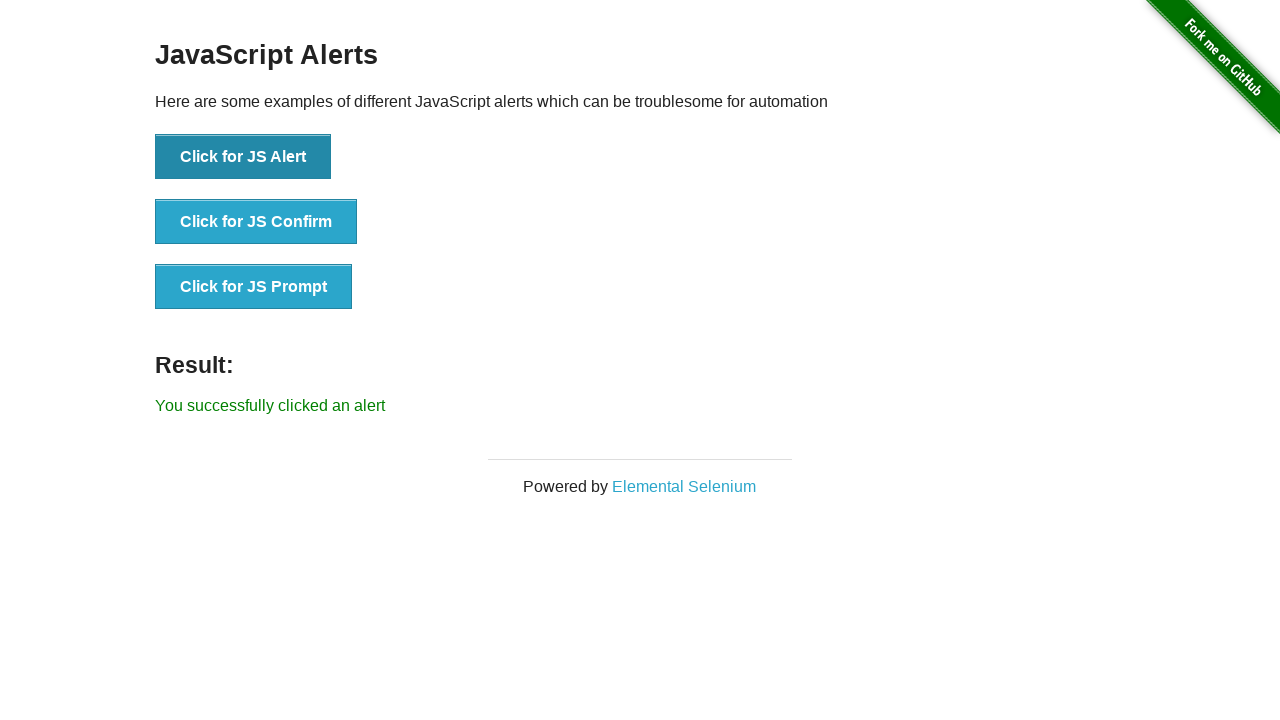

Alert was accepted and result message appeared
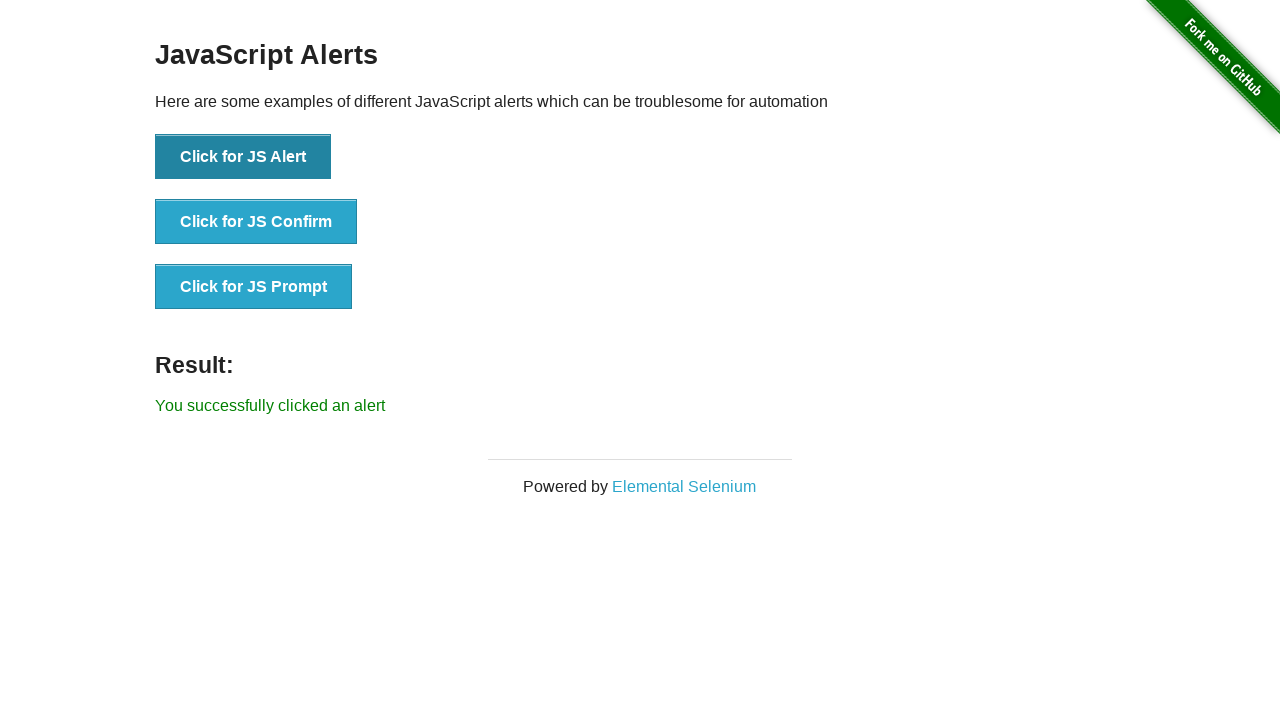

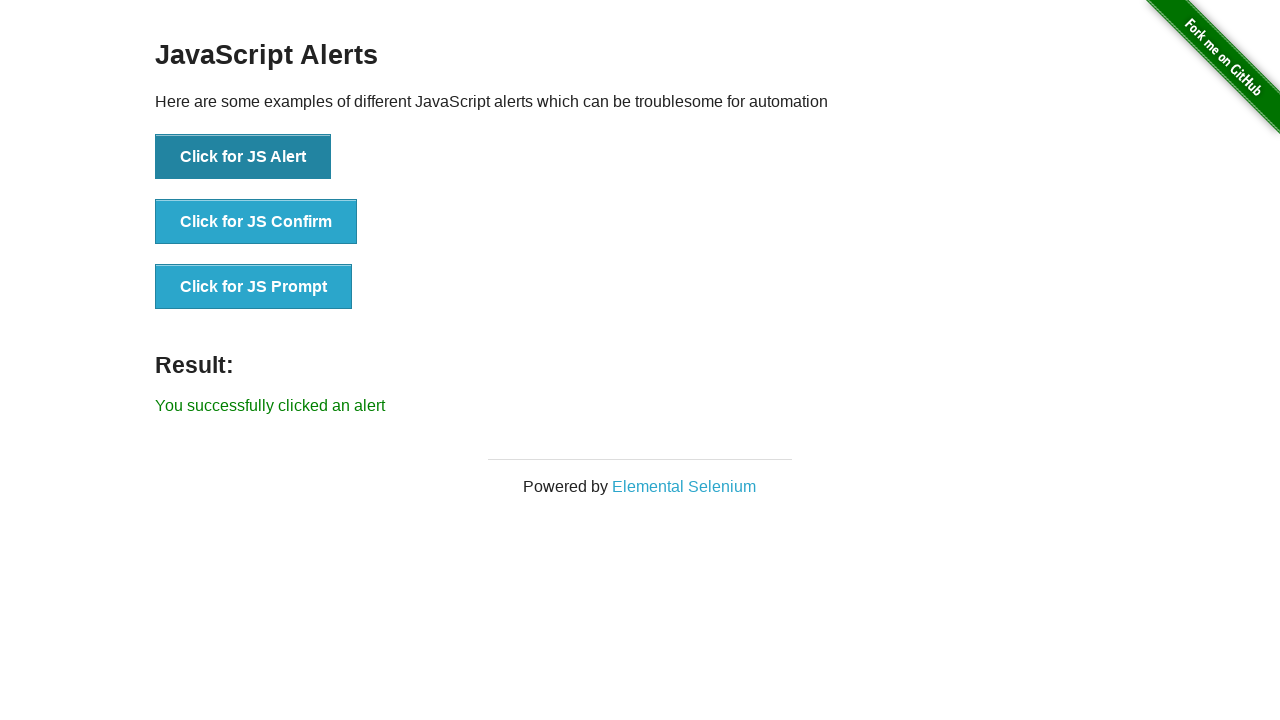